Tests the upload functionality page by navigating to it and clicking on the file upload input element.

Starting URL: https://demoqa.com/upload-download

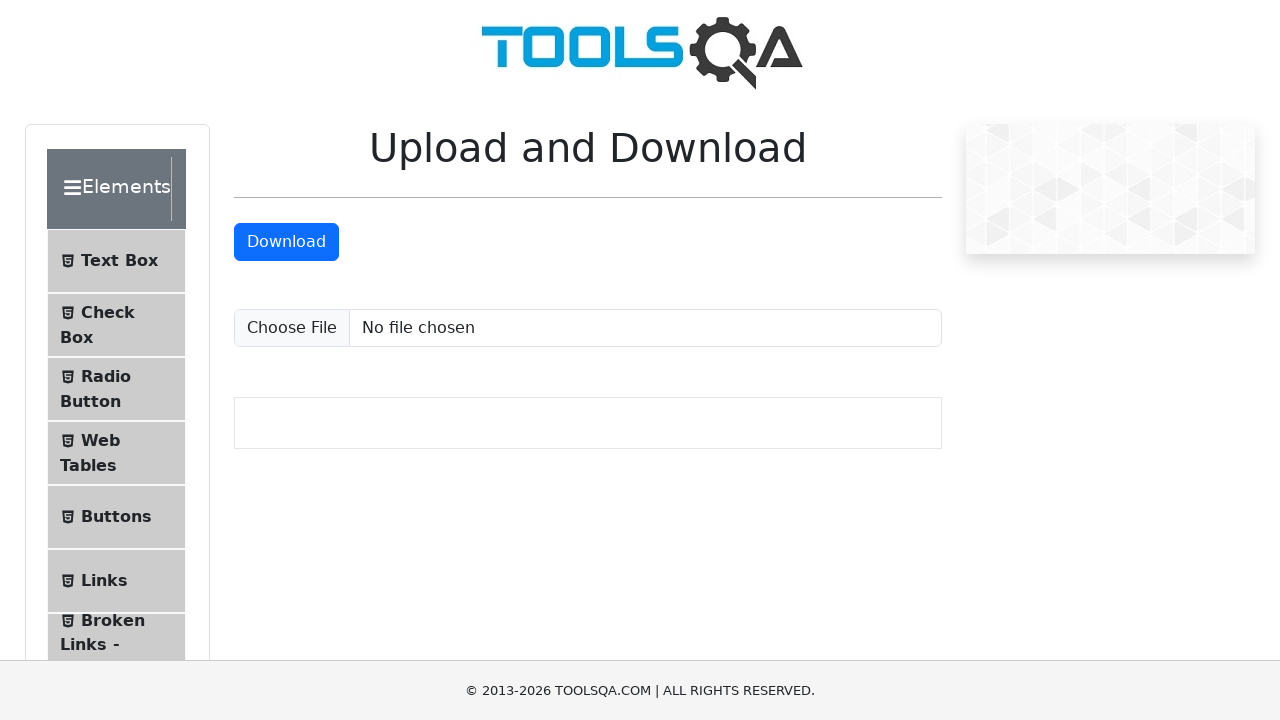

Upload file input element loaded on the page
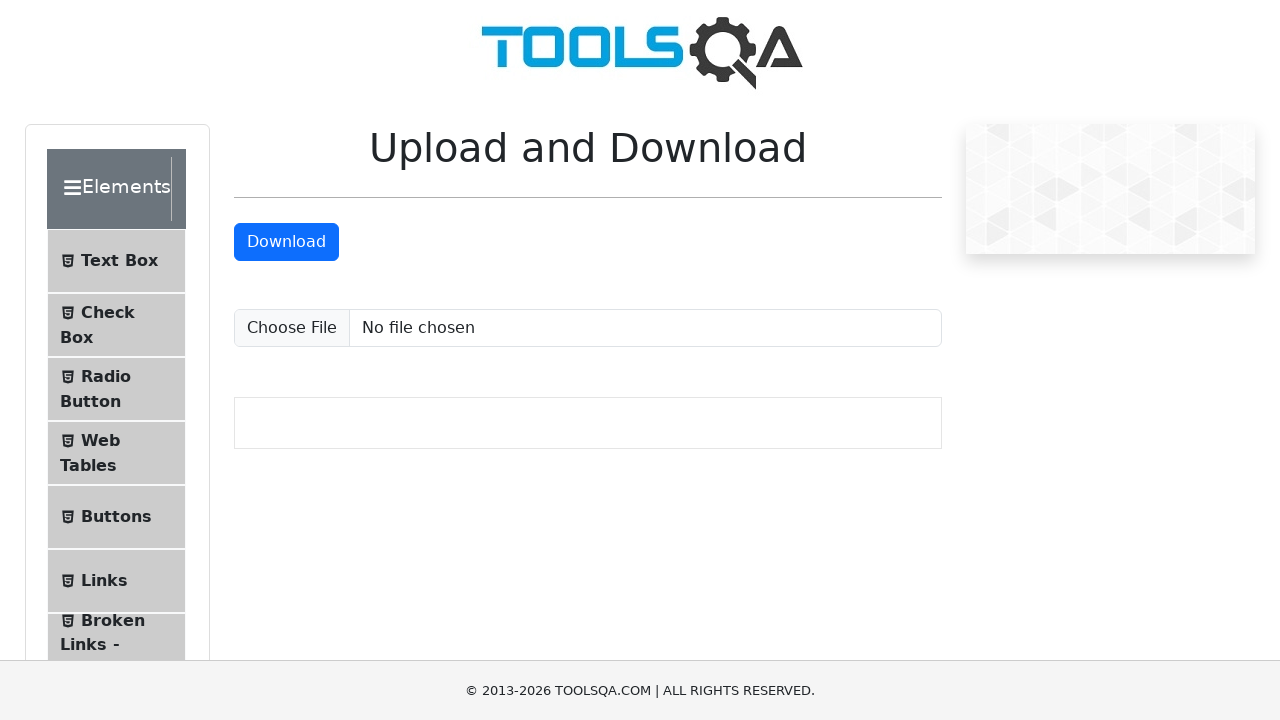

Clicked on the file upload input element at (588, 328) on #uploadFile
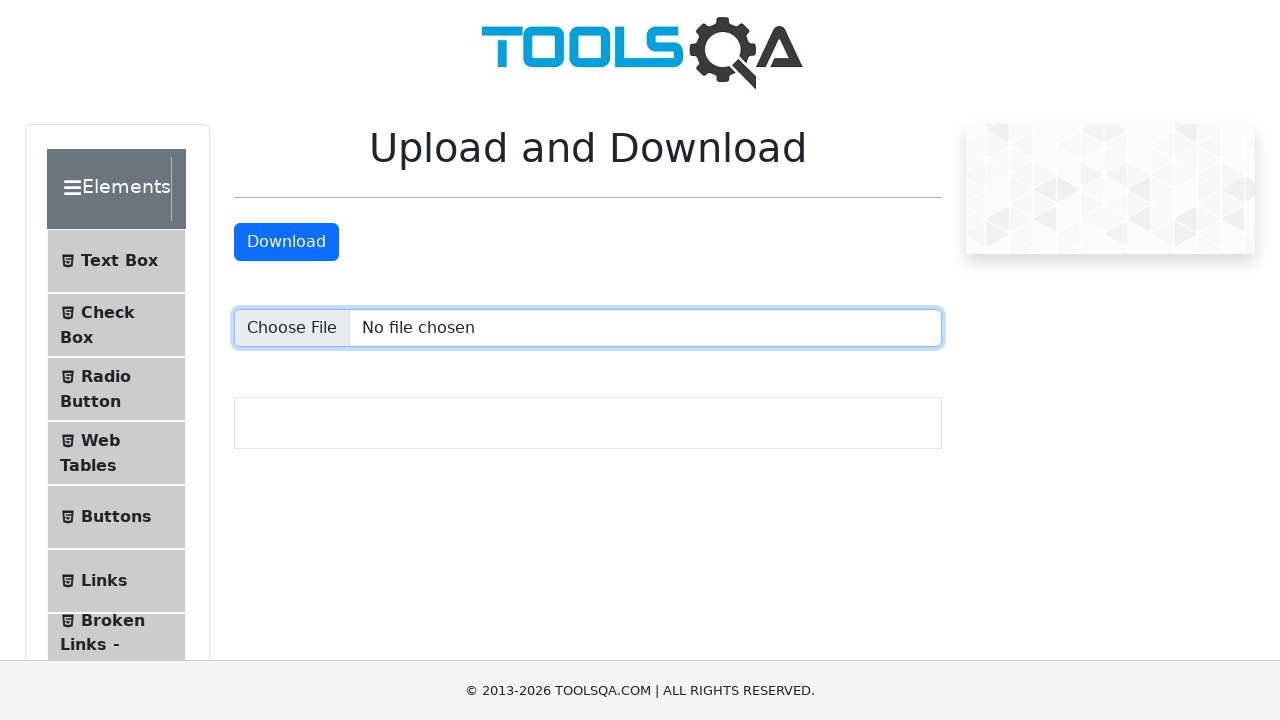

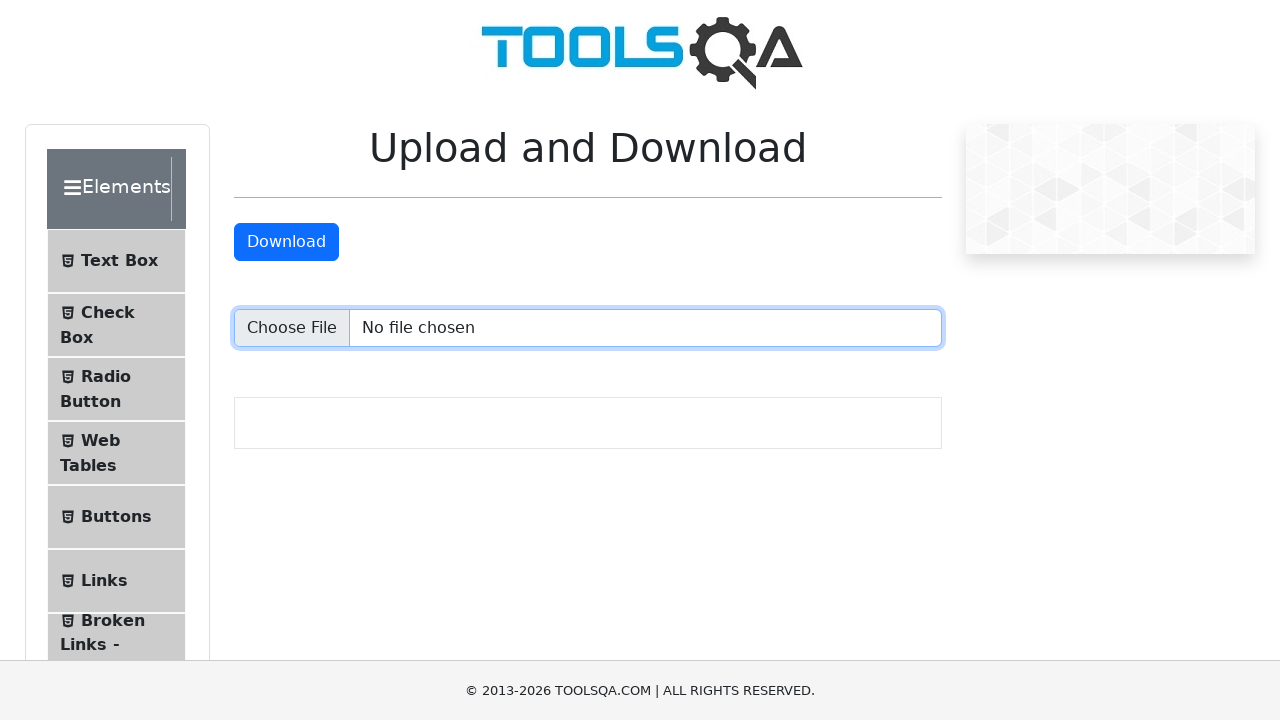